Tests searching for an owner by last name in a pet clinic application, verifying the owner "George Franklin" is found.

Starting URL: https://liberty-demo-petclinic-demo.liberty-test-cluster-7e2996fc95fd6eb4a4c7a63aa3e73699-0000.us-south.containers.appdomain.cloud/

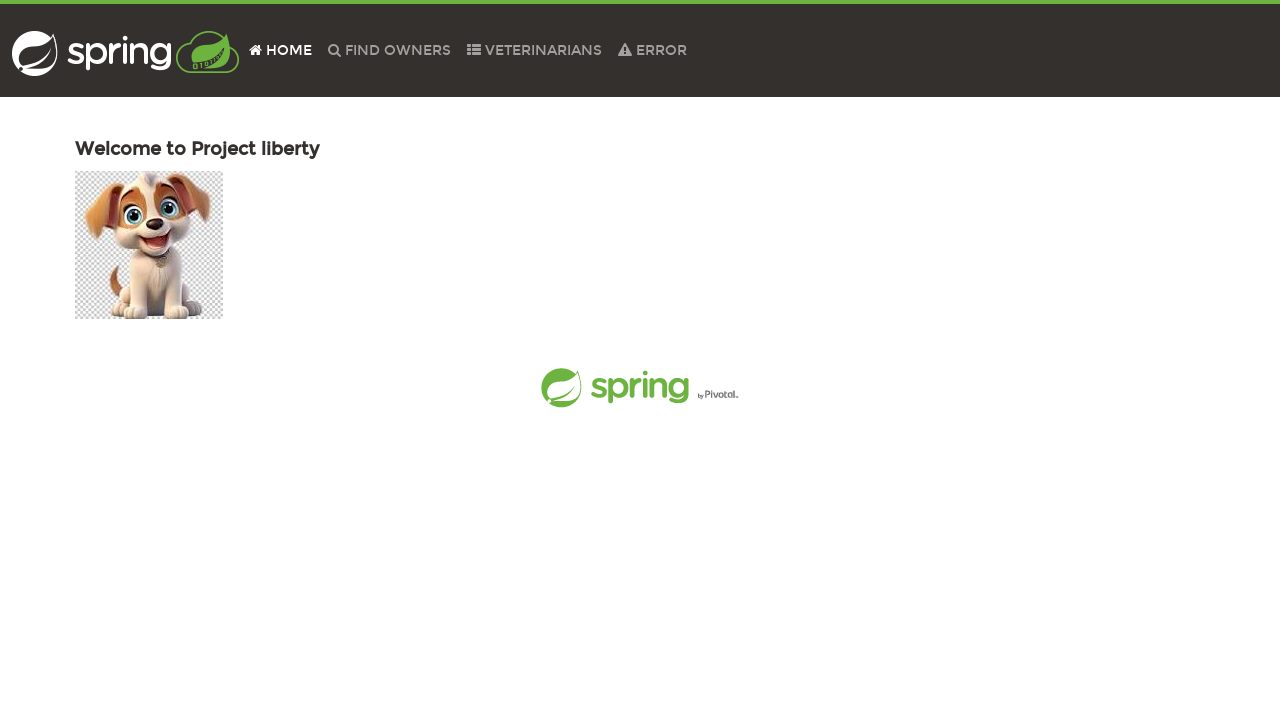

Clicked on the owners navigation menu item at (398, 50) on .nav-item:nth-child(2) span:nth-child(2)
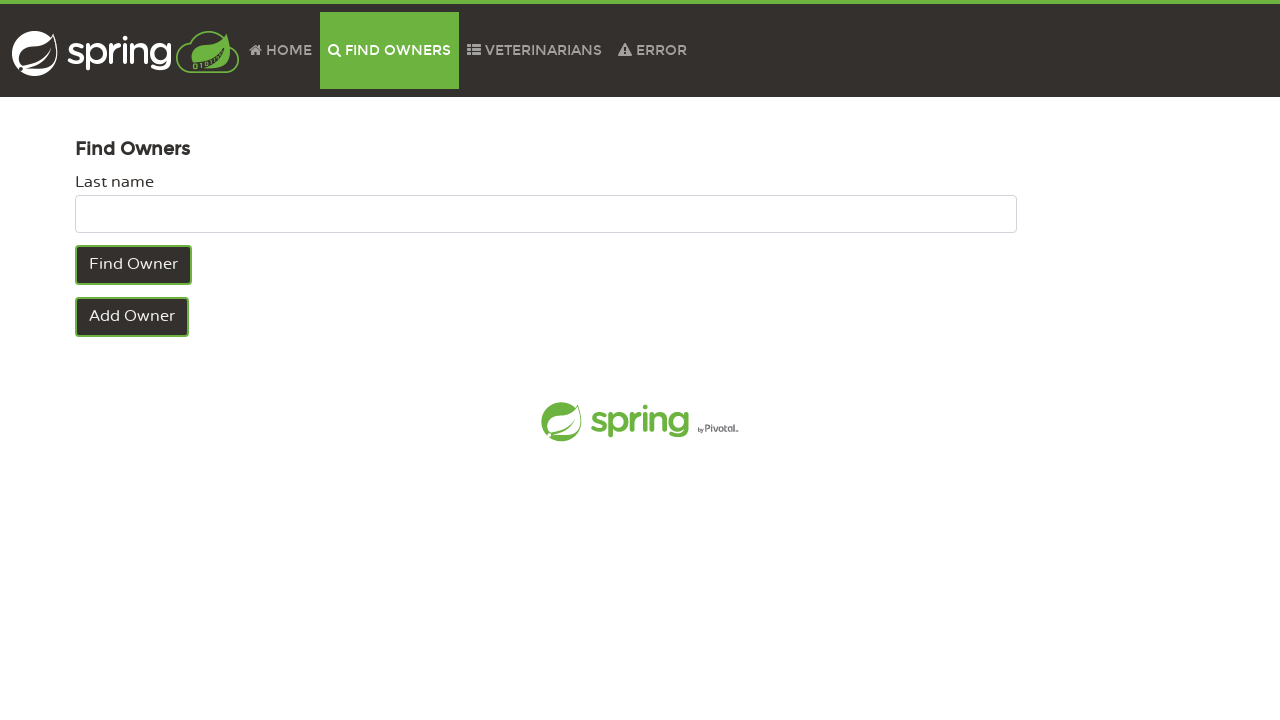

Clicked on last name input field at (546, 214) on #lastName
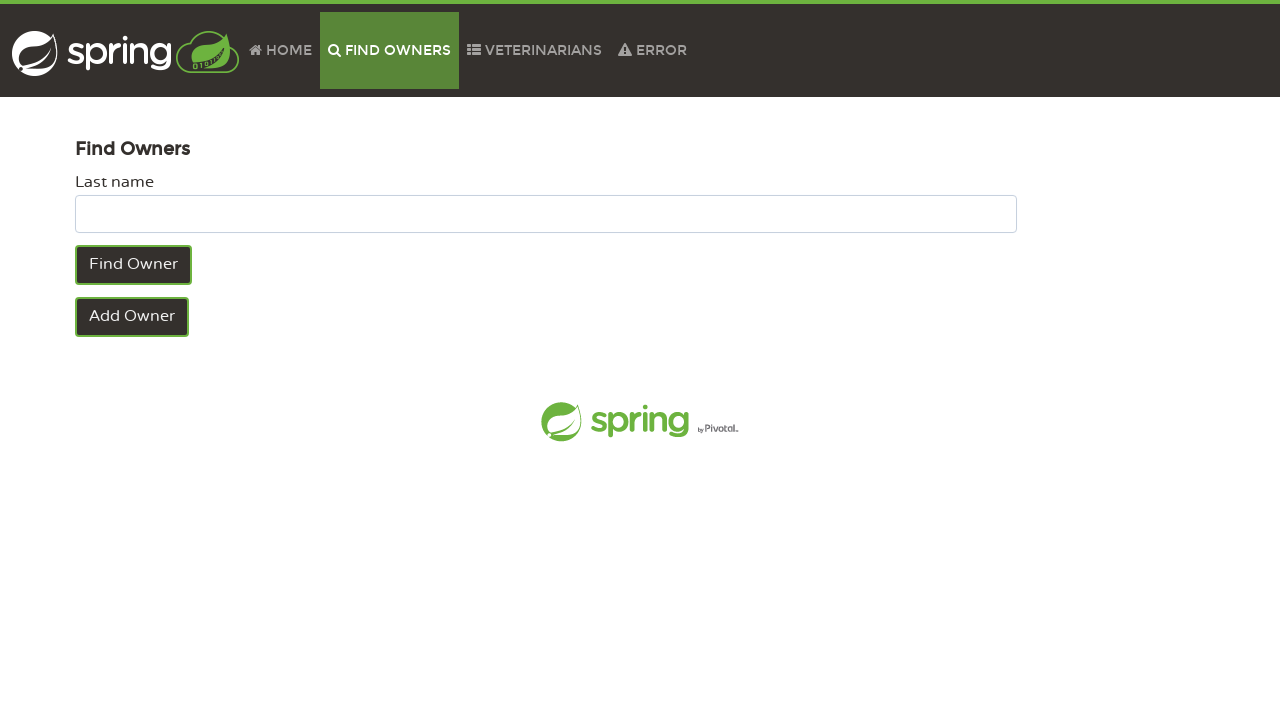

Filled last name field with 'franklin' on #lastName
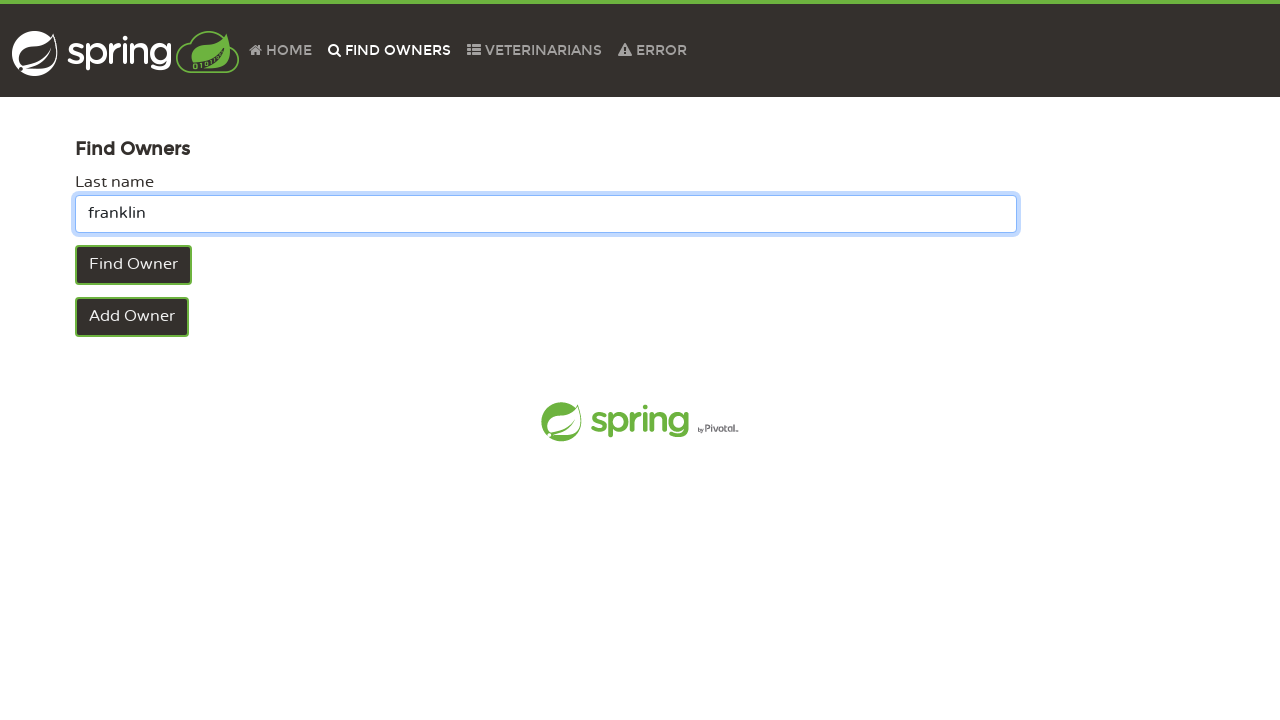

Clicked search button to find owner at (134, 265) on .btn:nth-child(1)
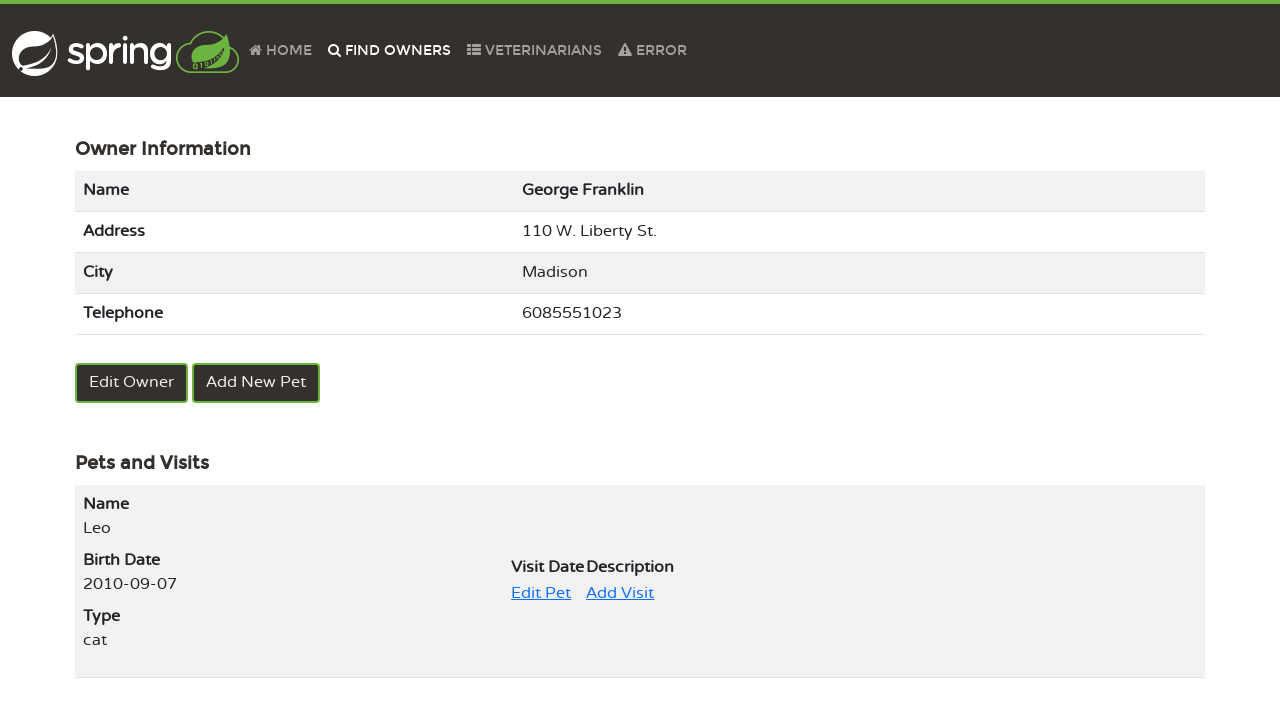

Owner search result 'George Franklin' loaded and verified
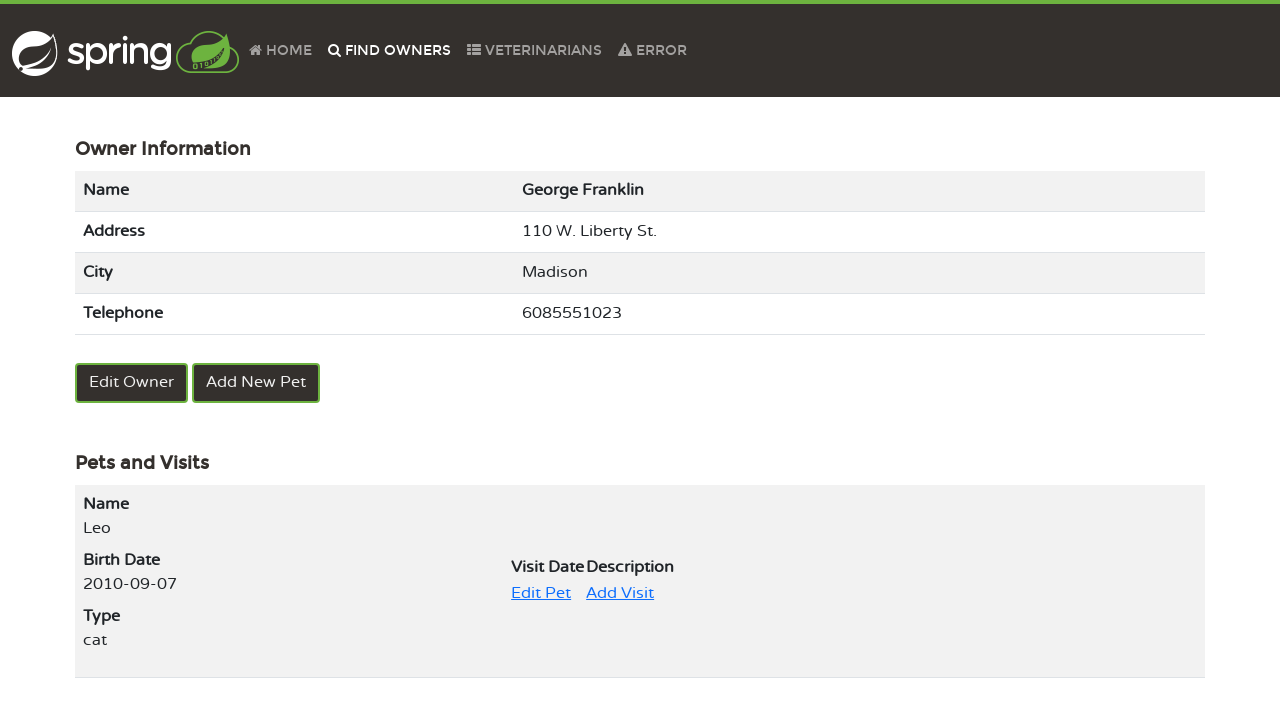

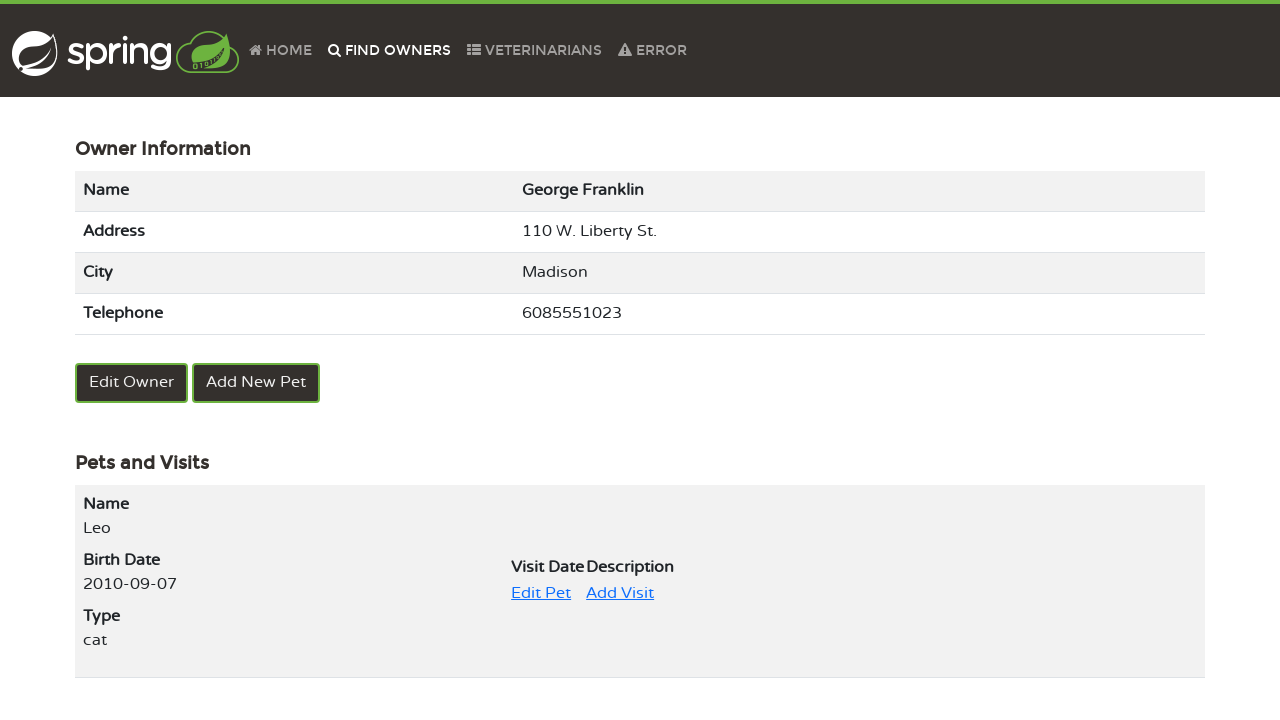